Visits the home page and verifies the page loads successfully with a status code below 400, then takes a screenshot.

Starting URL: https://angularexamples.wolsok.de

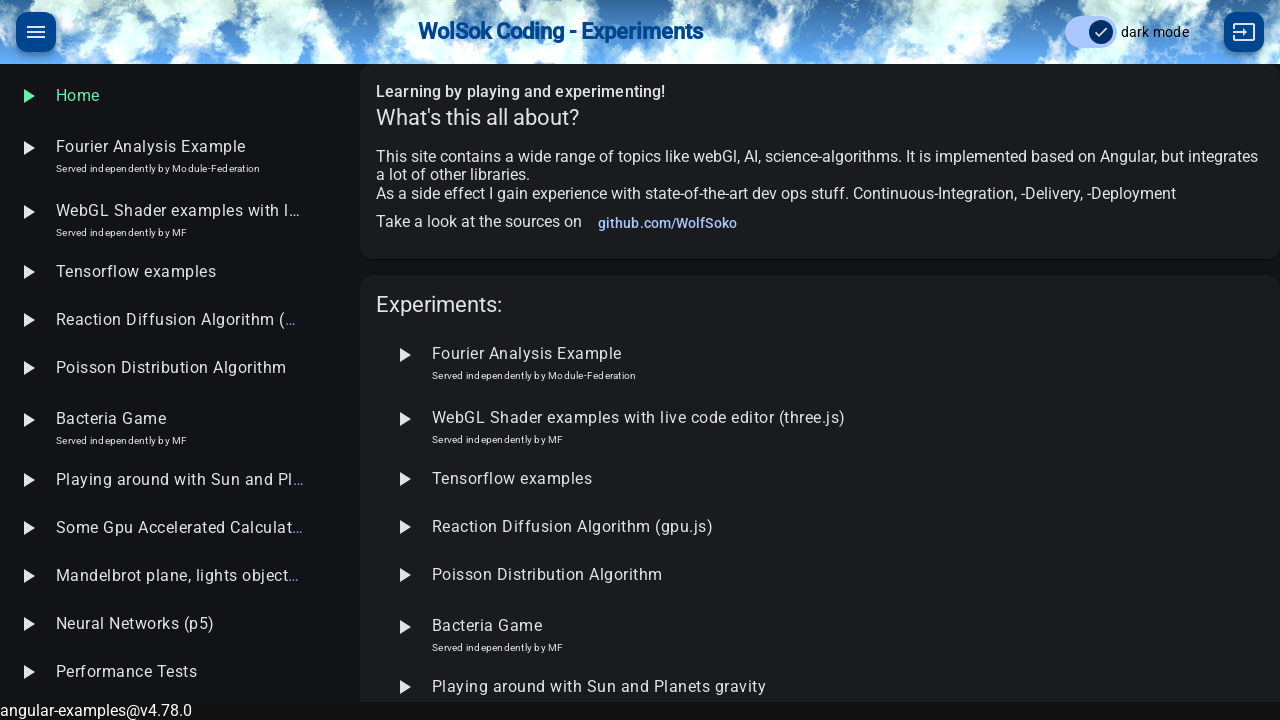

Navigated to home page at https://angularexamples.wolsok.de
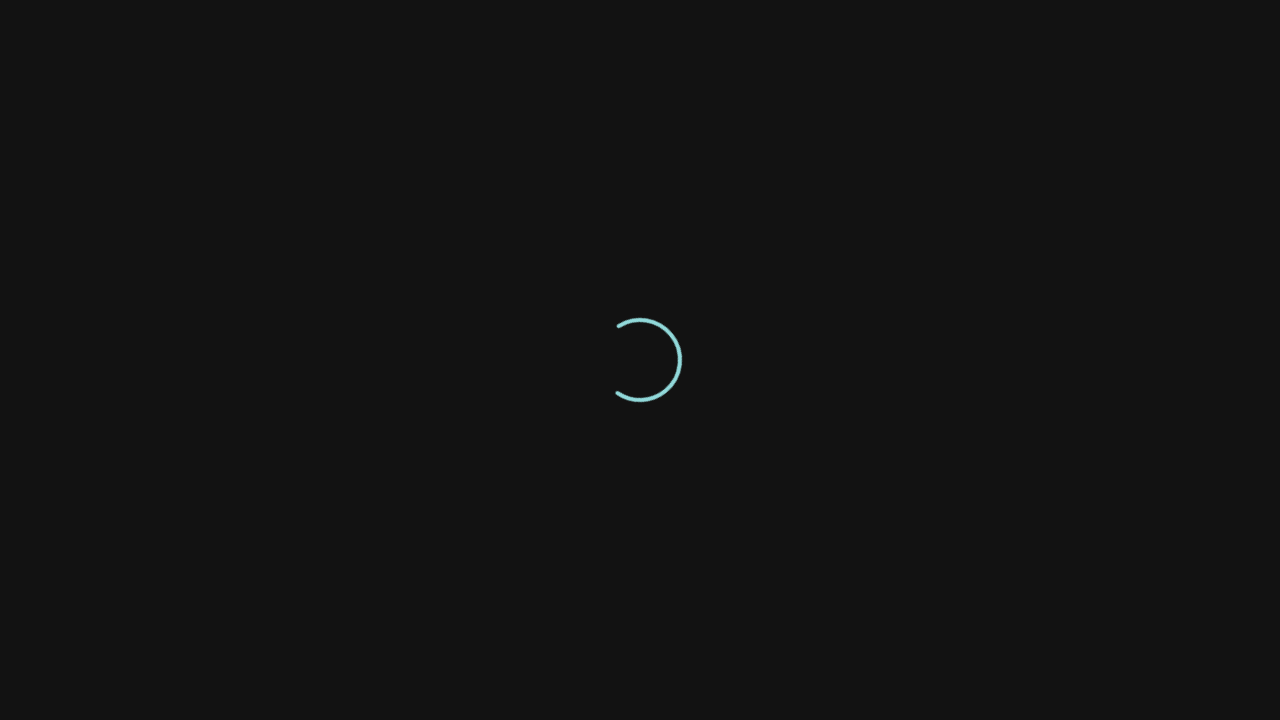

Took screenshot of home page
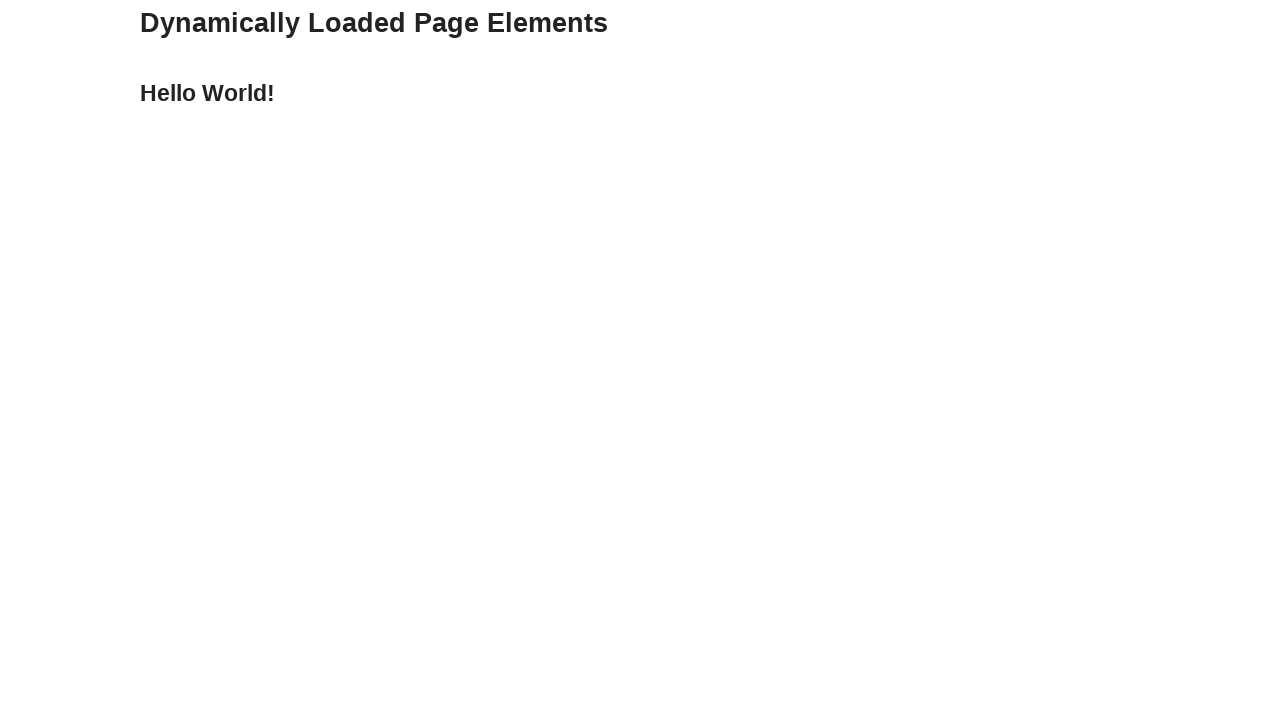

Verified page content loaded - body element found
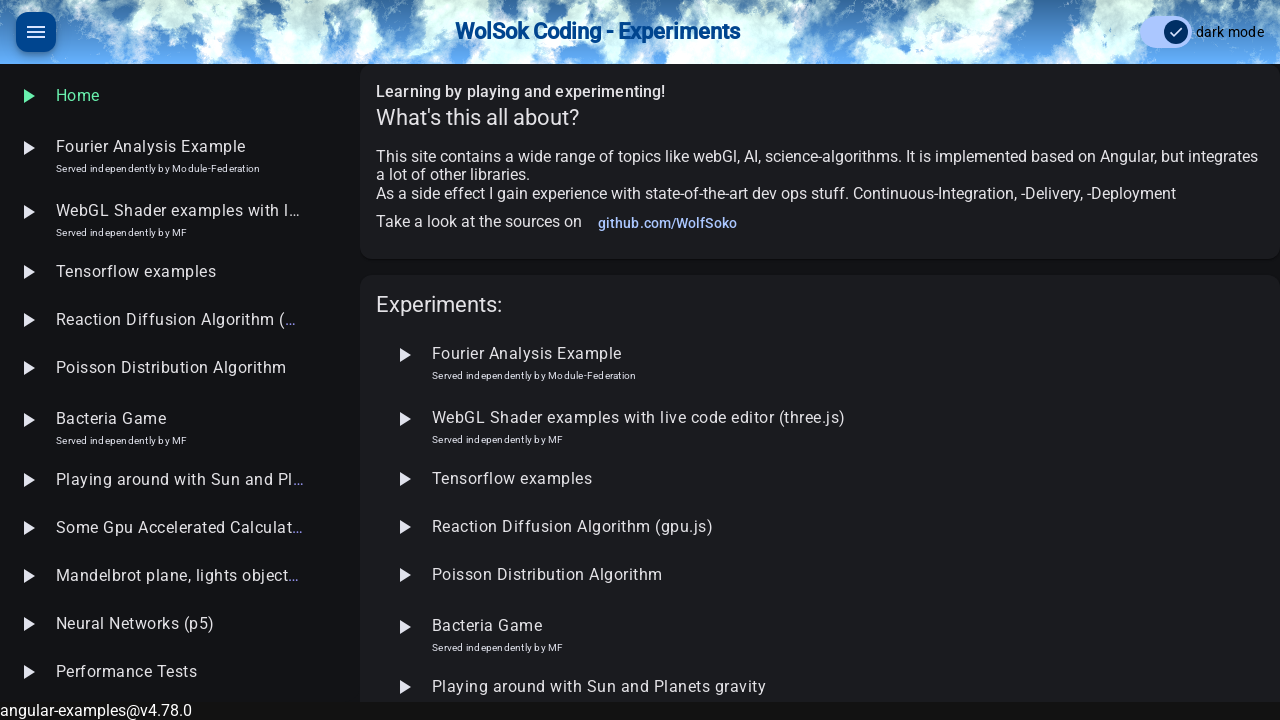

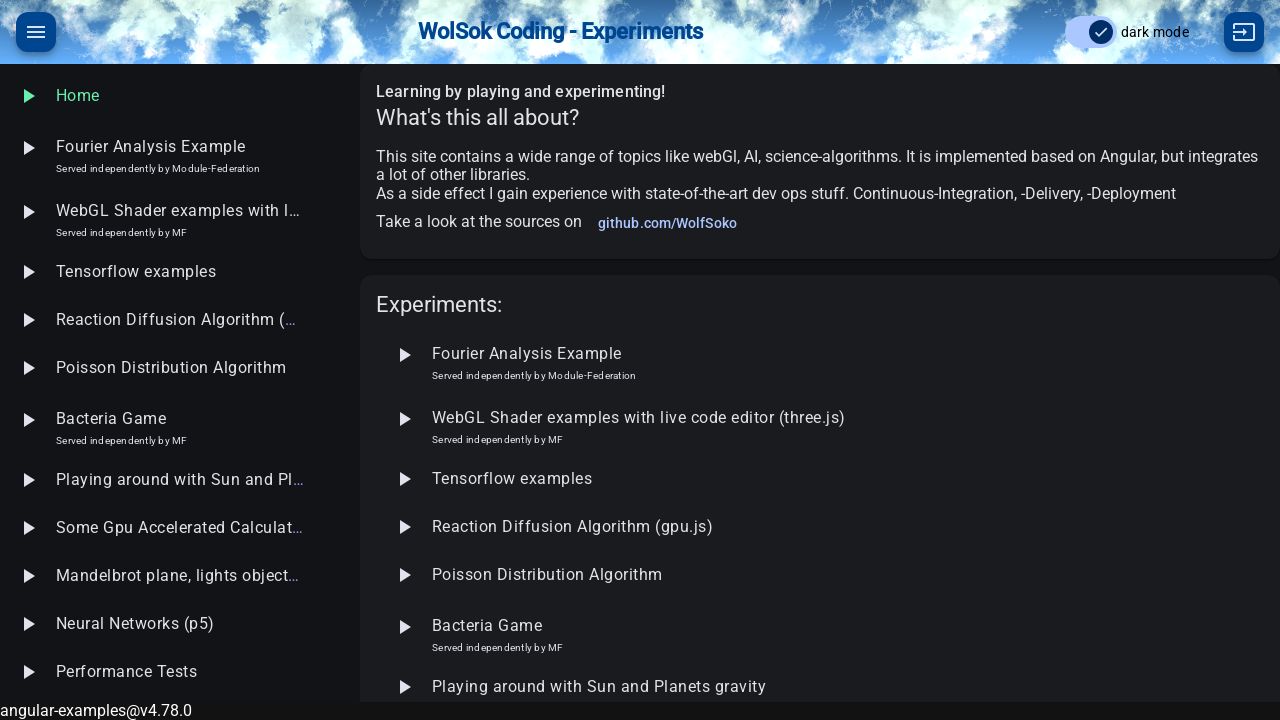